Tests selecting 5 items per page and sorting the table by the first column

Starting URL: https://www.rahulshettyacademy.com/seleniumPractise/#/offers

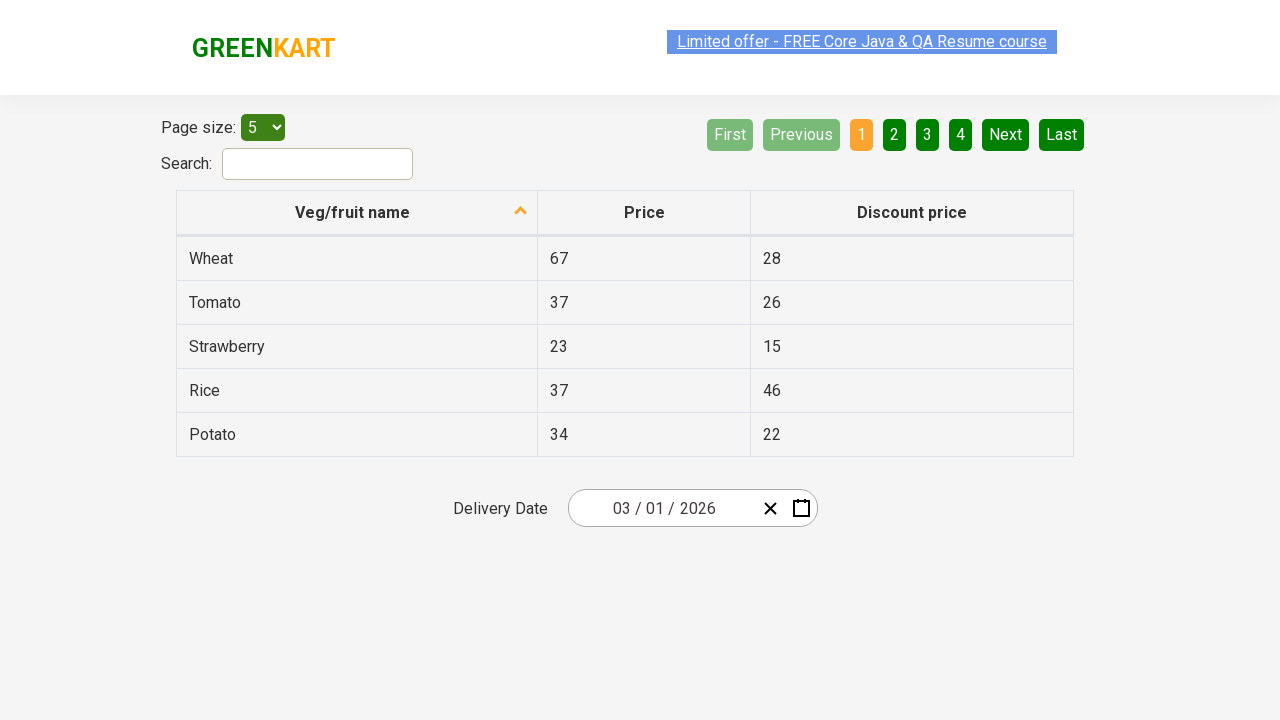

Table loaded on the offers page
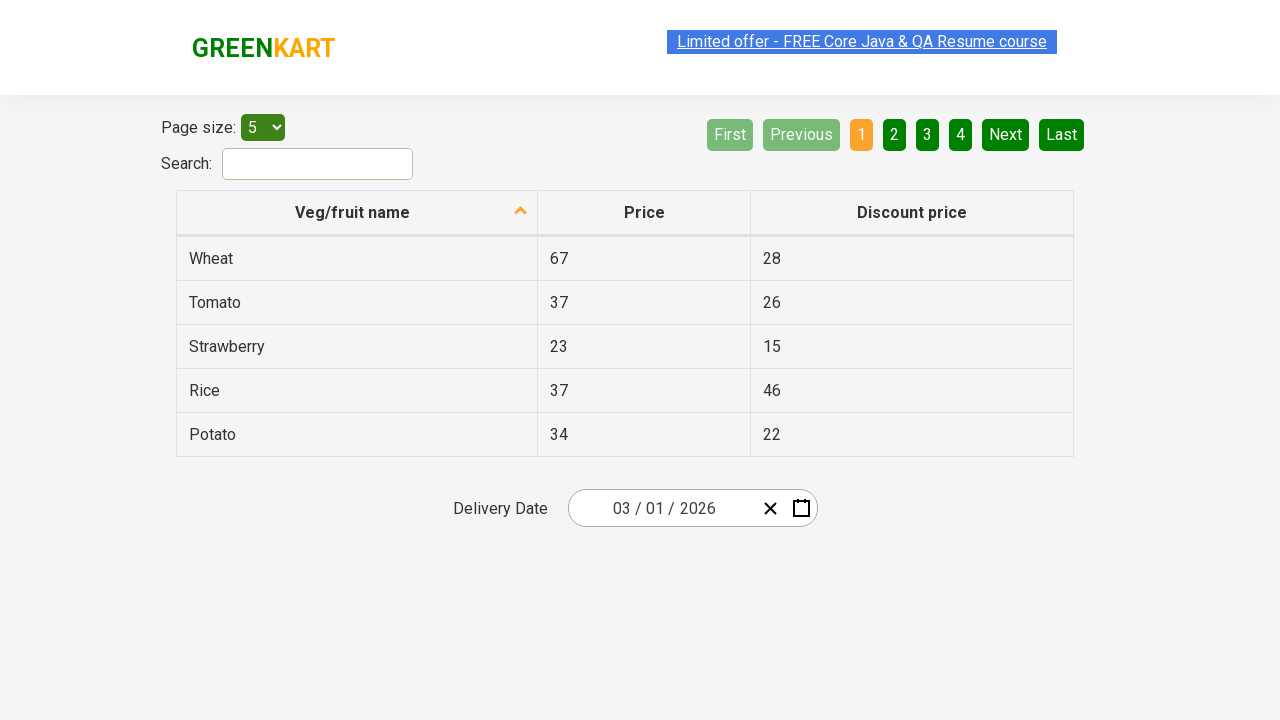

Selected 5 items per page from dropdown on select
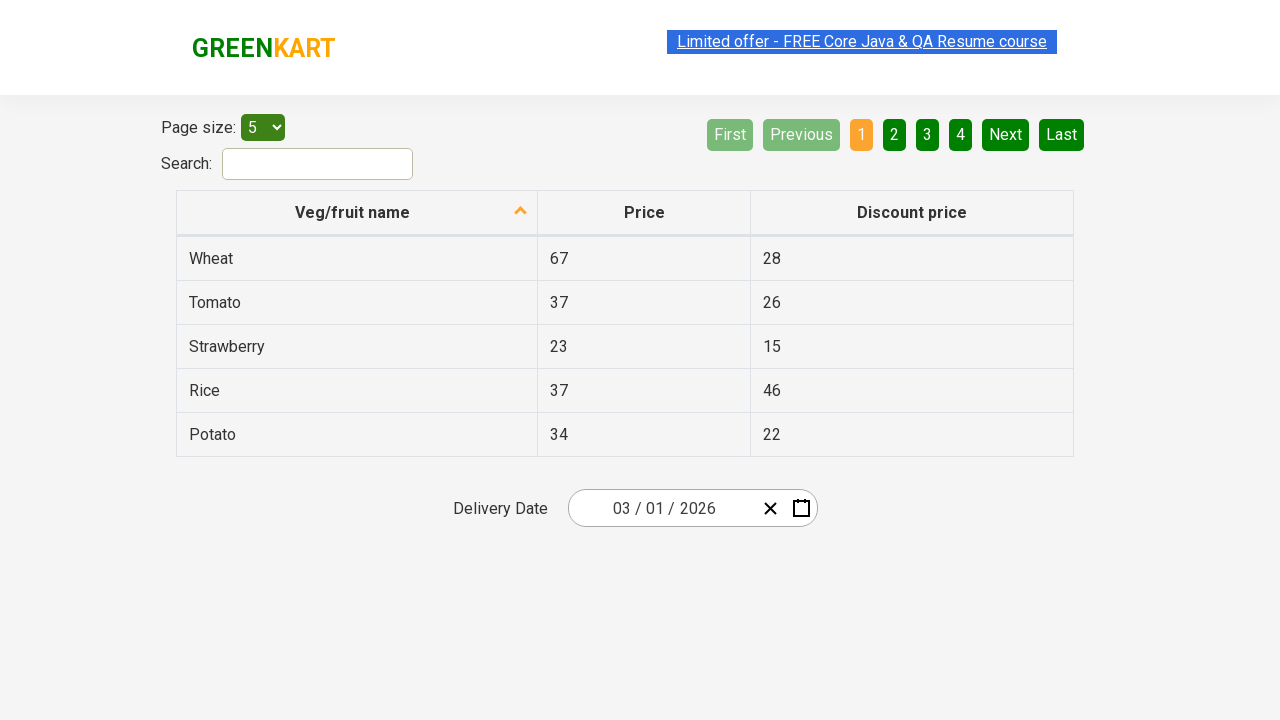

Clicked first column header to sort table at (357, 213) on table thead tr th:nth-child(1)
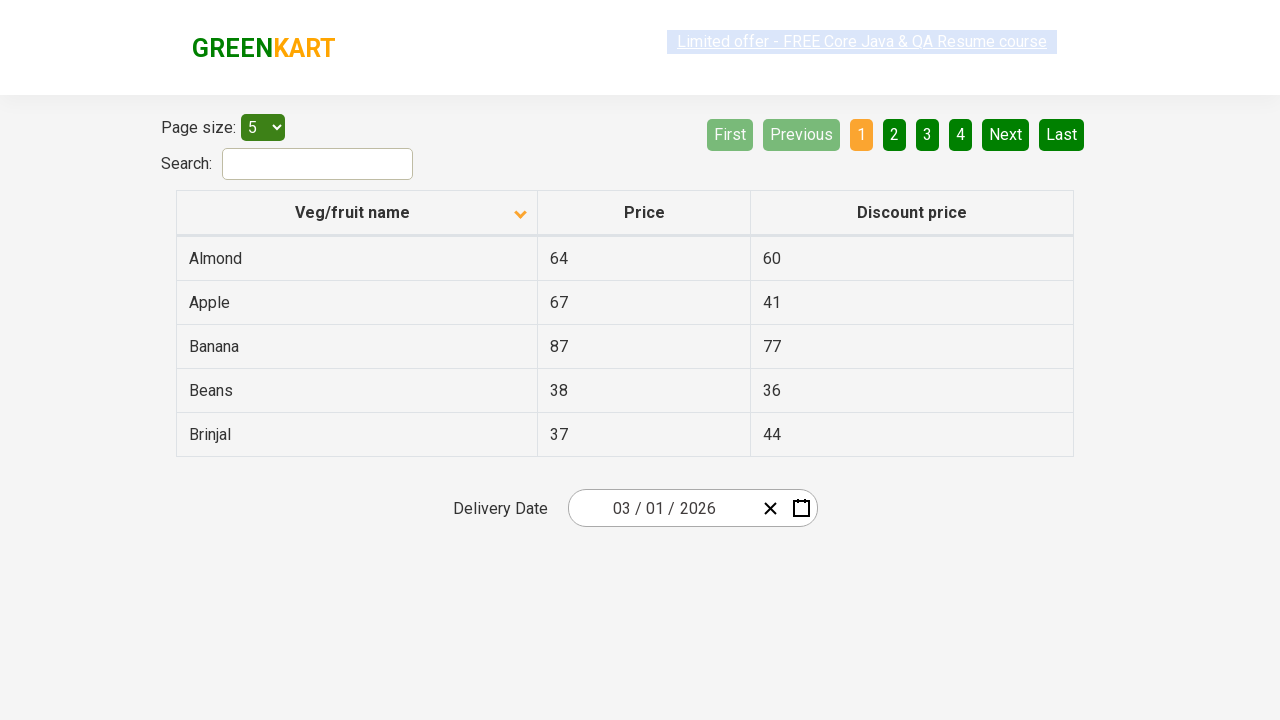

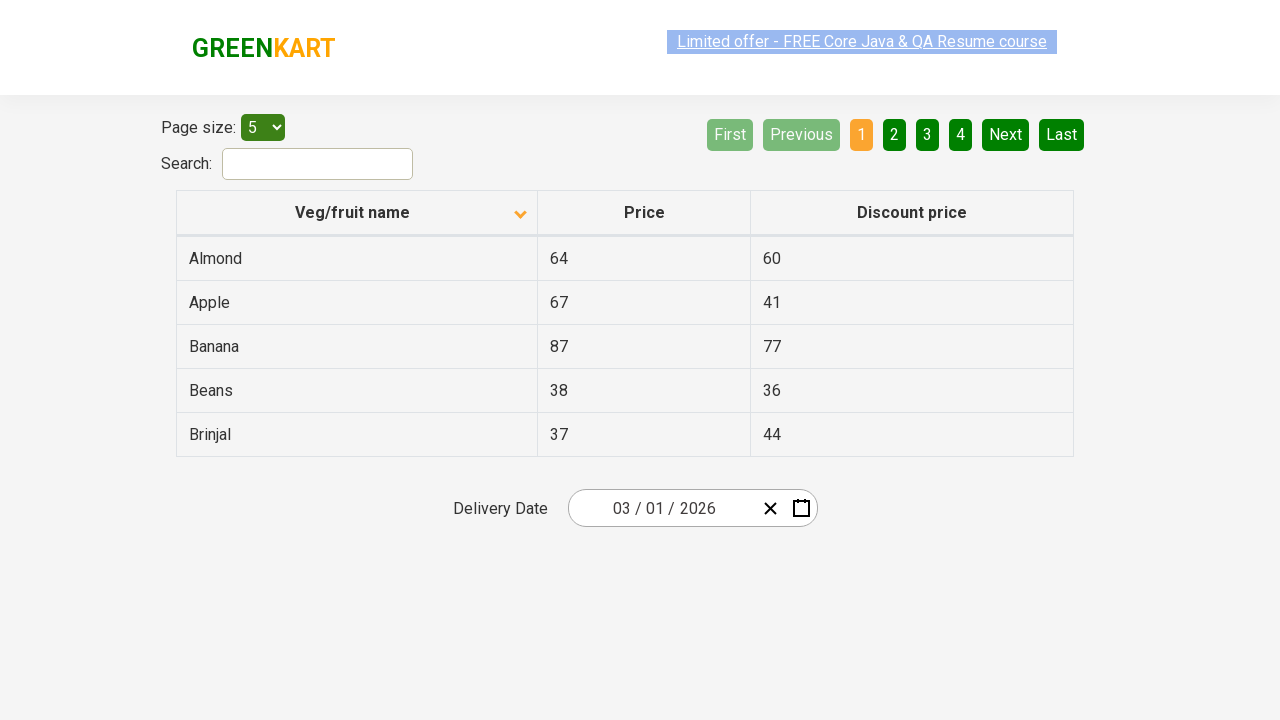